Navigates to the Spree Demo Site homepage and verifies the page title is correct

Starting URL: https://selenium.jacobparr.com

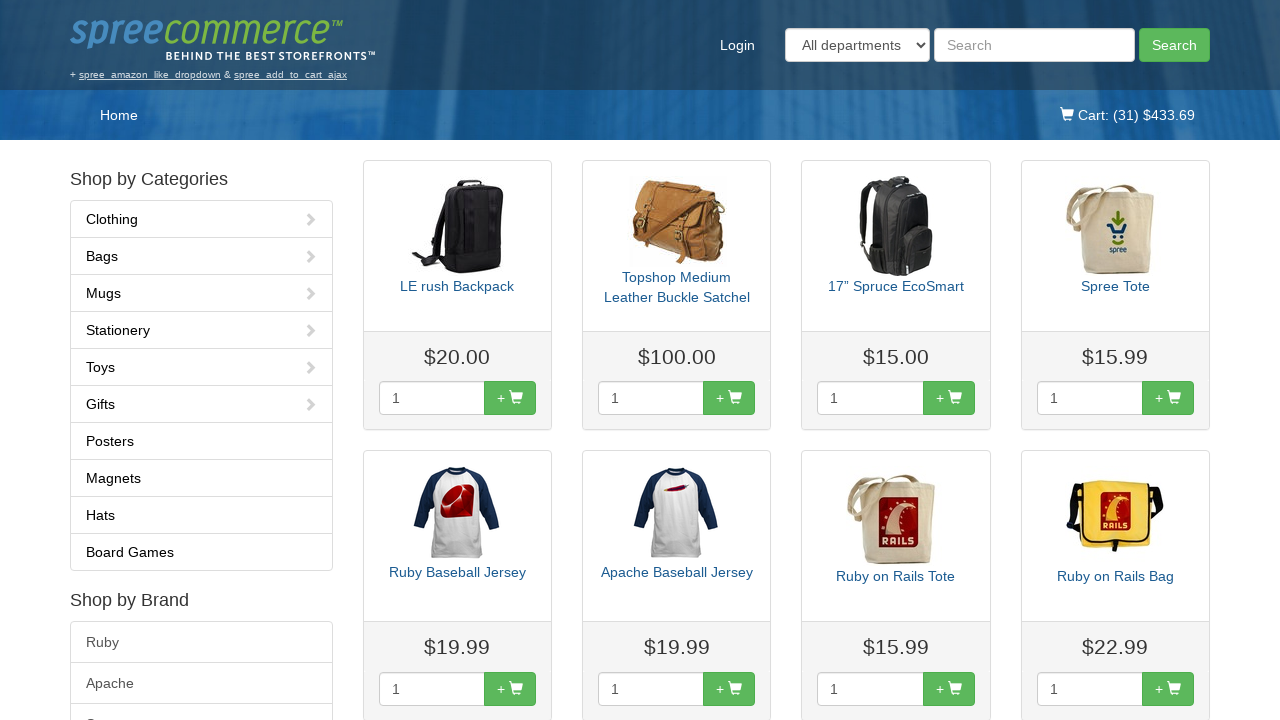

Navigated to Spree Demo Site homepage at https://selenium.jacobparr.com
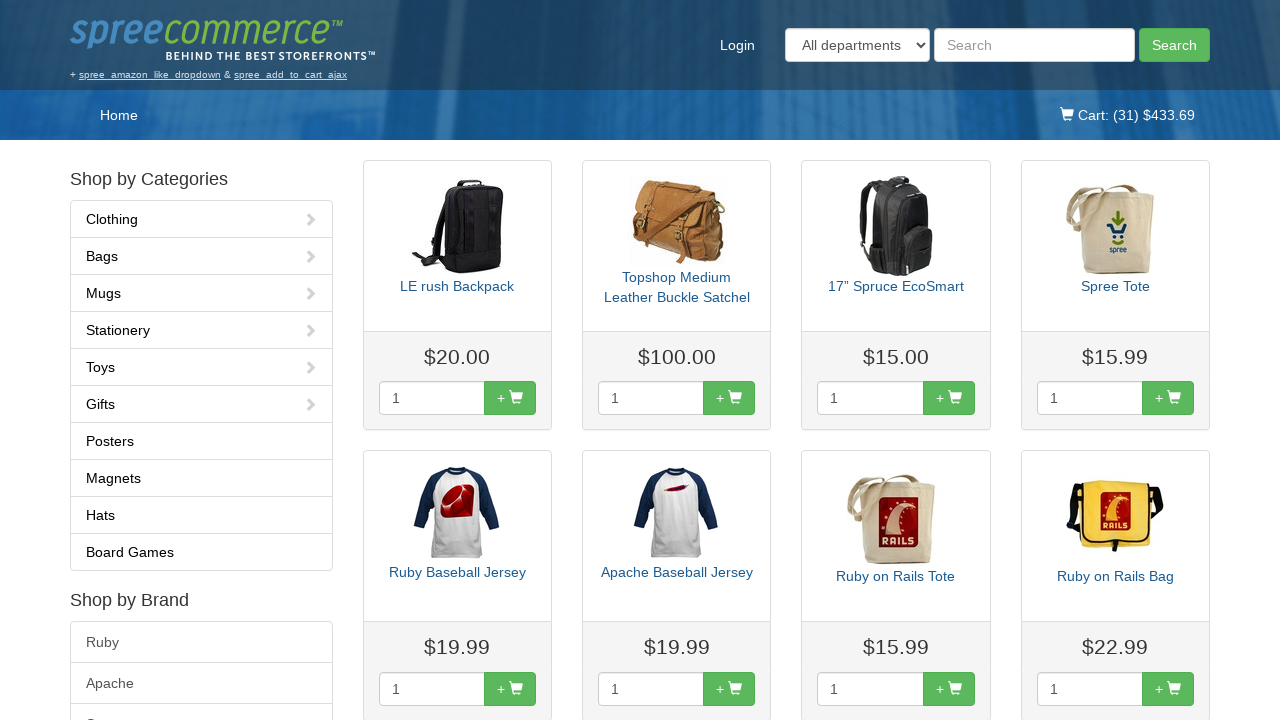

Verified page title is 'Spree Demo Site'
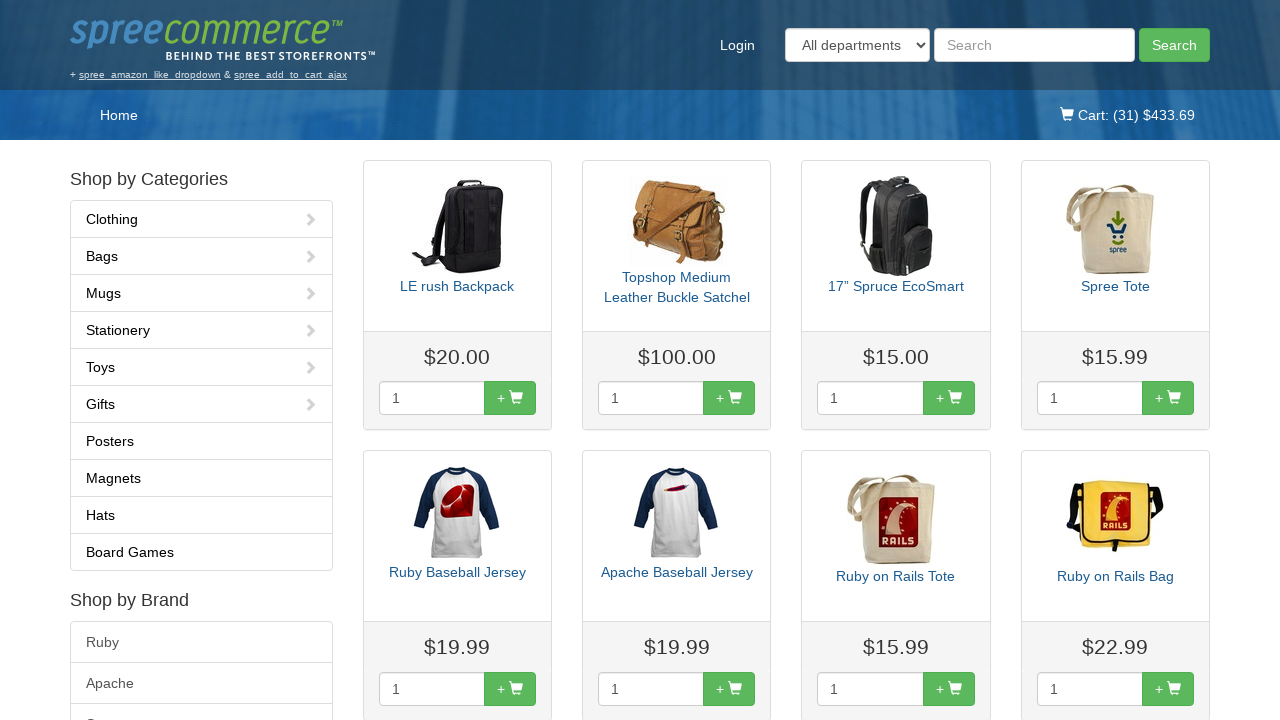

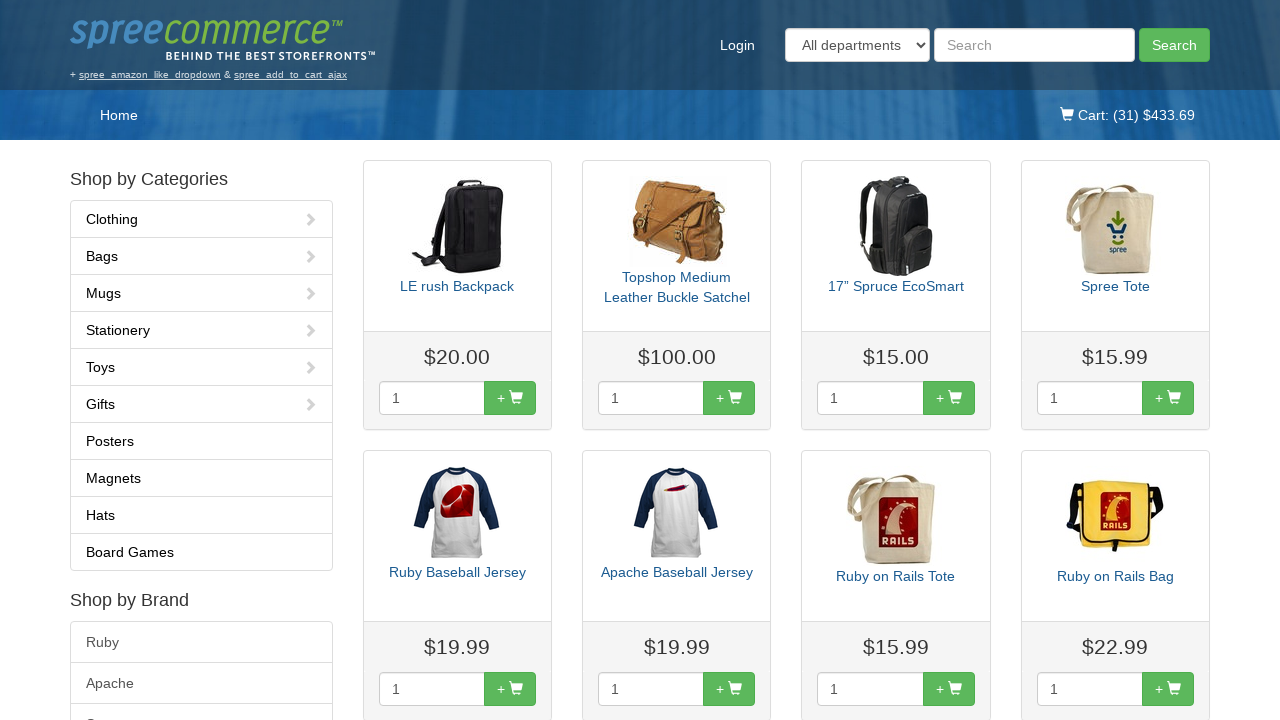